Navigates through Hacker News "newest" page, collecting 100 articles across multiple pages, and validates that articles are sorted by timestamp from newest to oldest.

Starting URL: https://news.ycombinator.com/newest

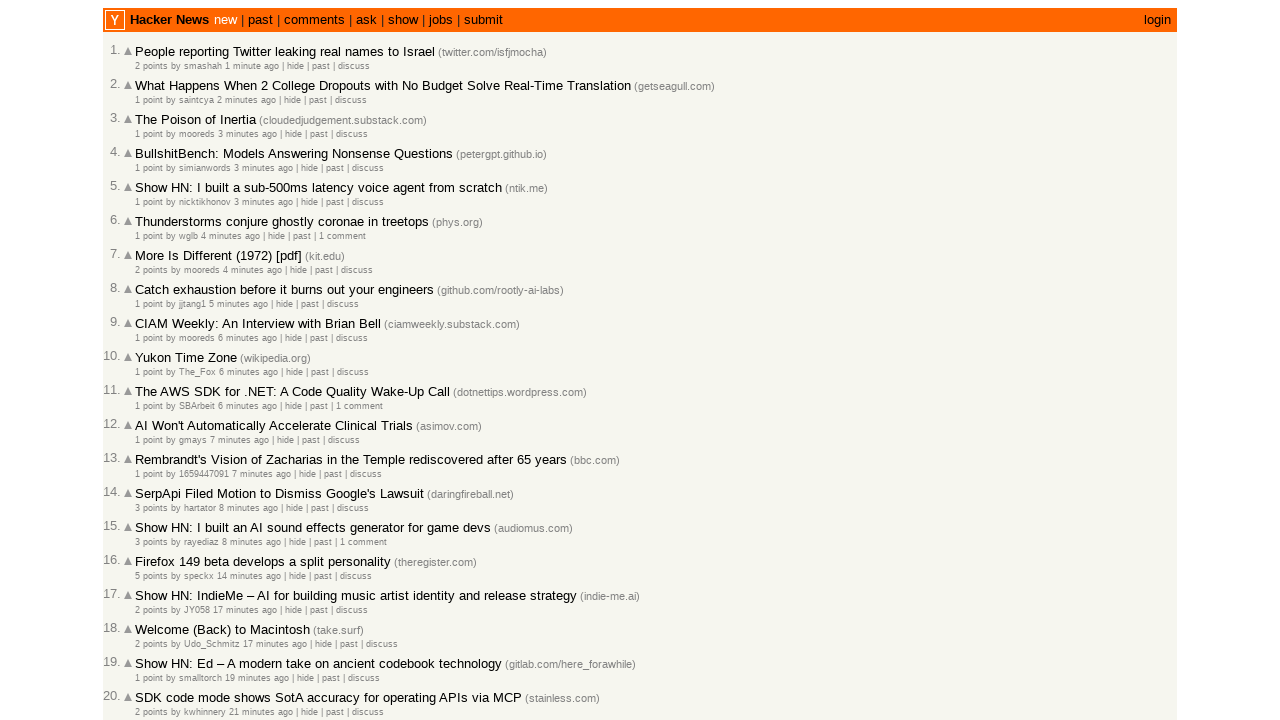

Waited for articles to load on the newest page
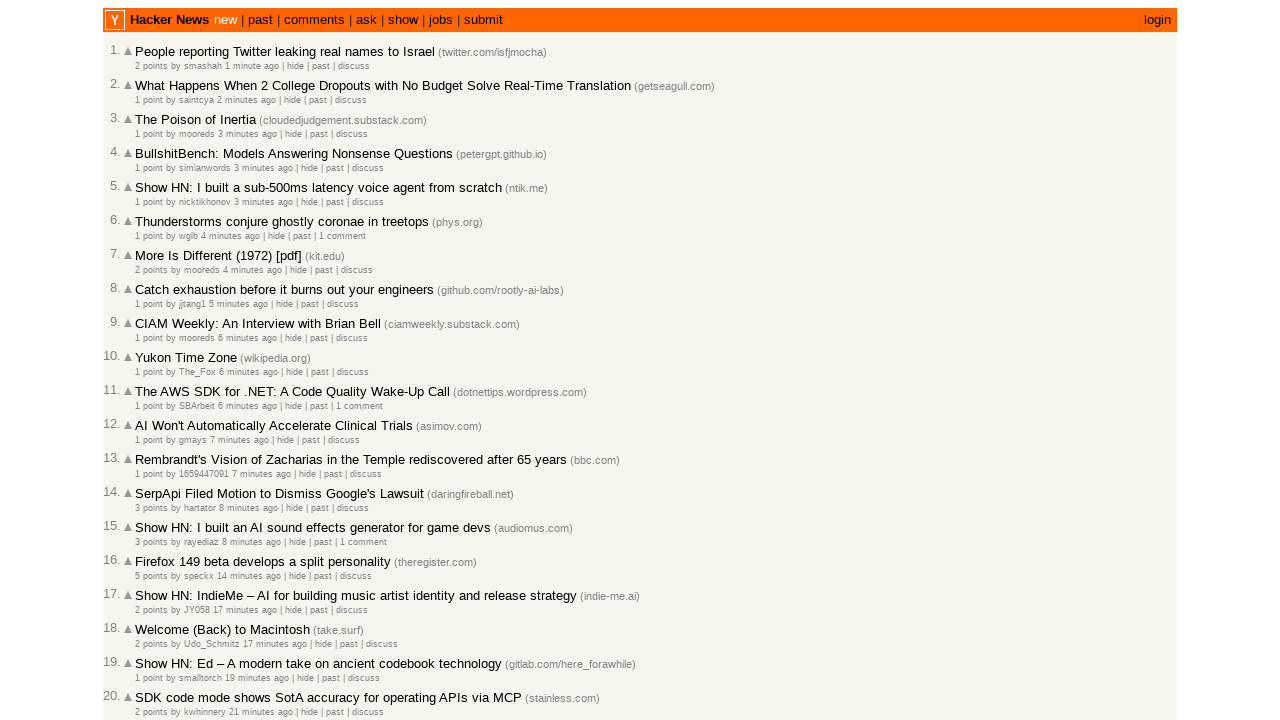

Extracted article data from current page (page 1)
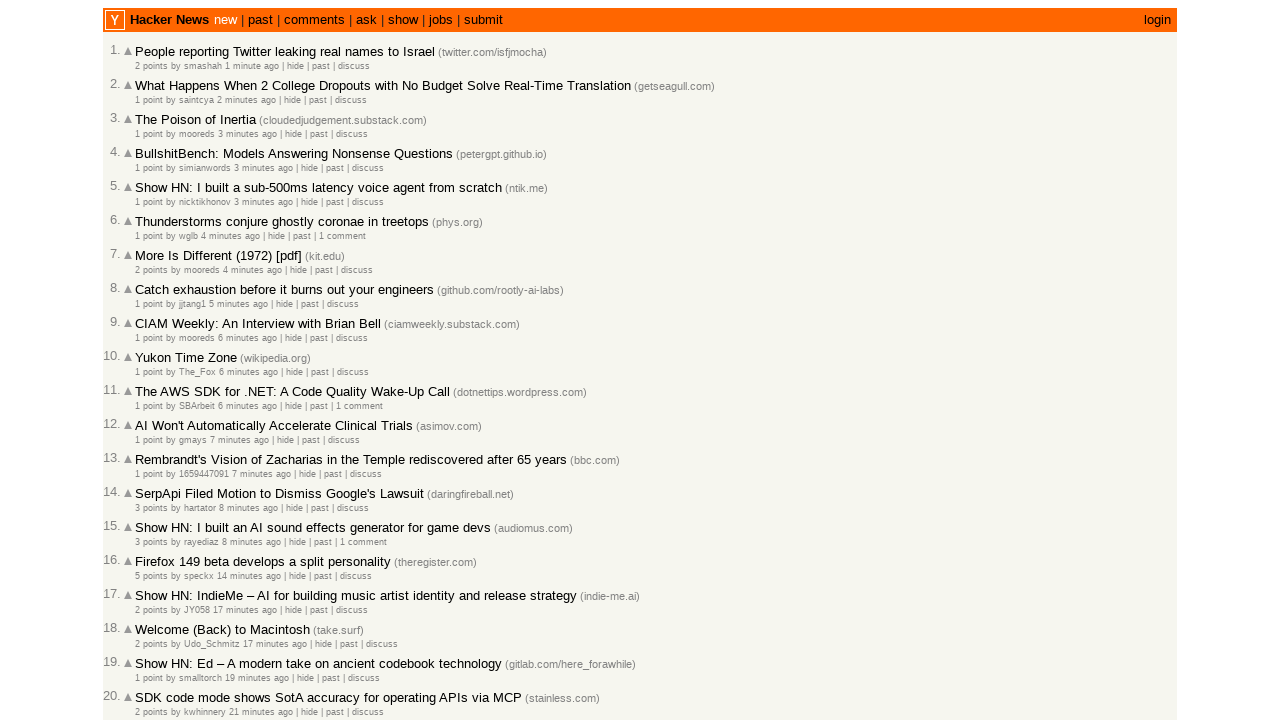

Added 30 articles to collection (total: 30)
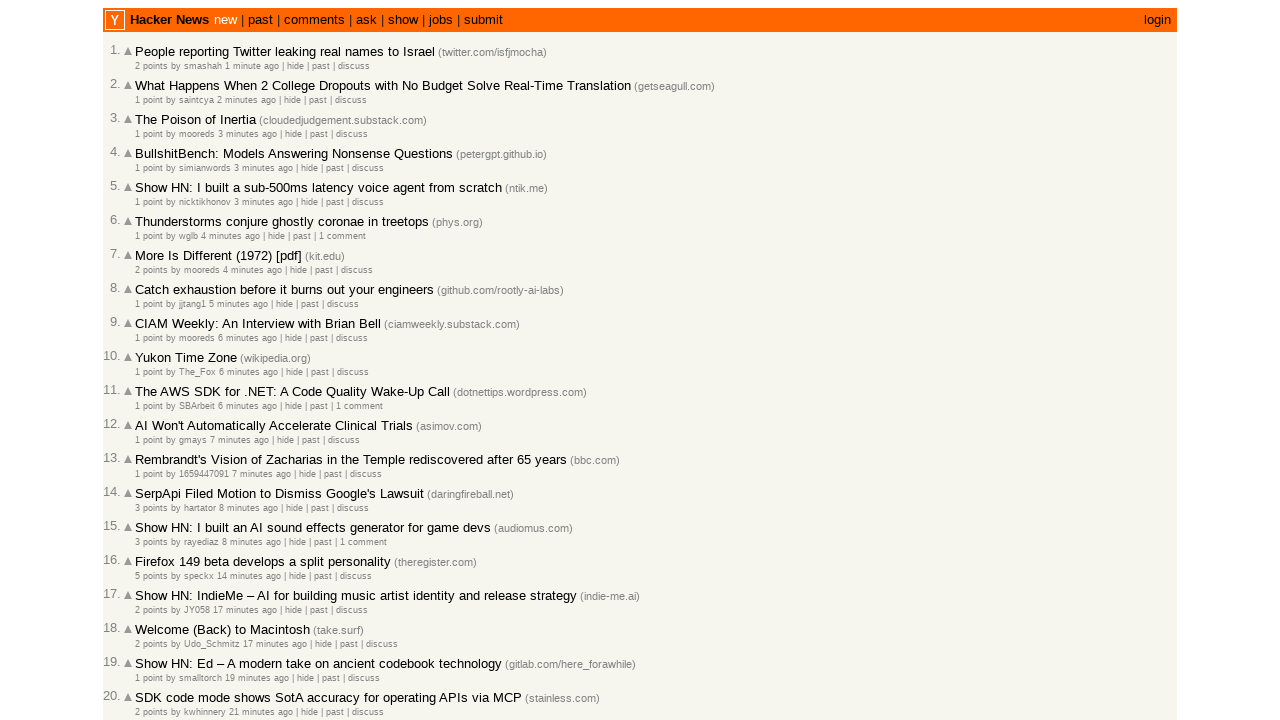

Clicked 'More' link to navigate to next page at (149, 616) on .morelink >> nth=0
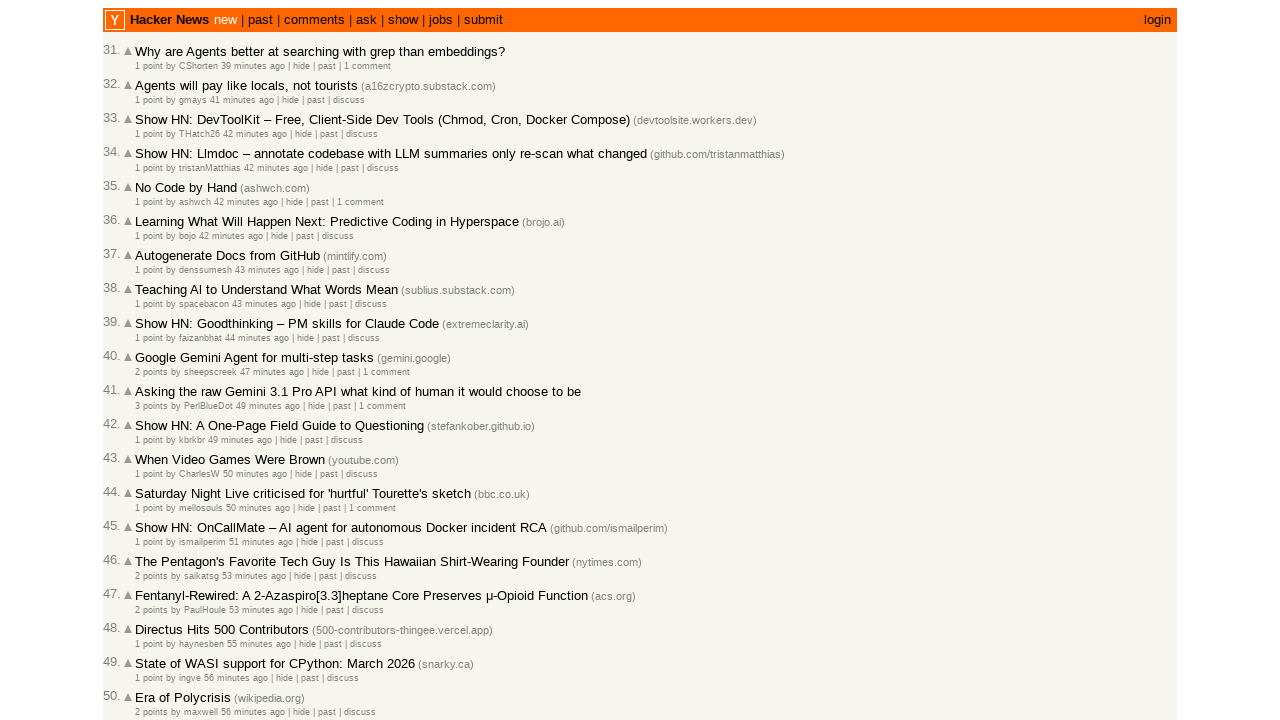

Waited for network idle state
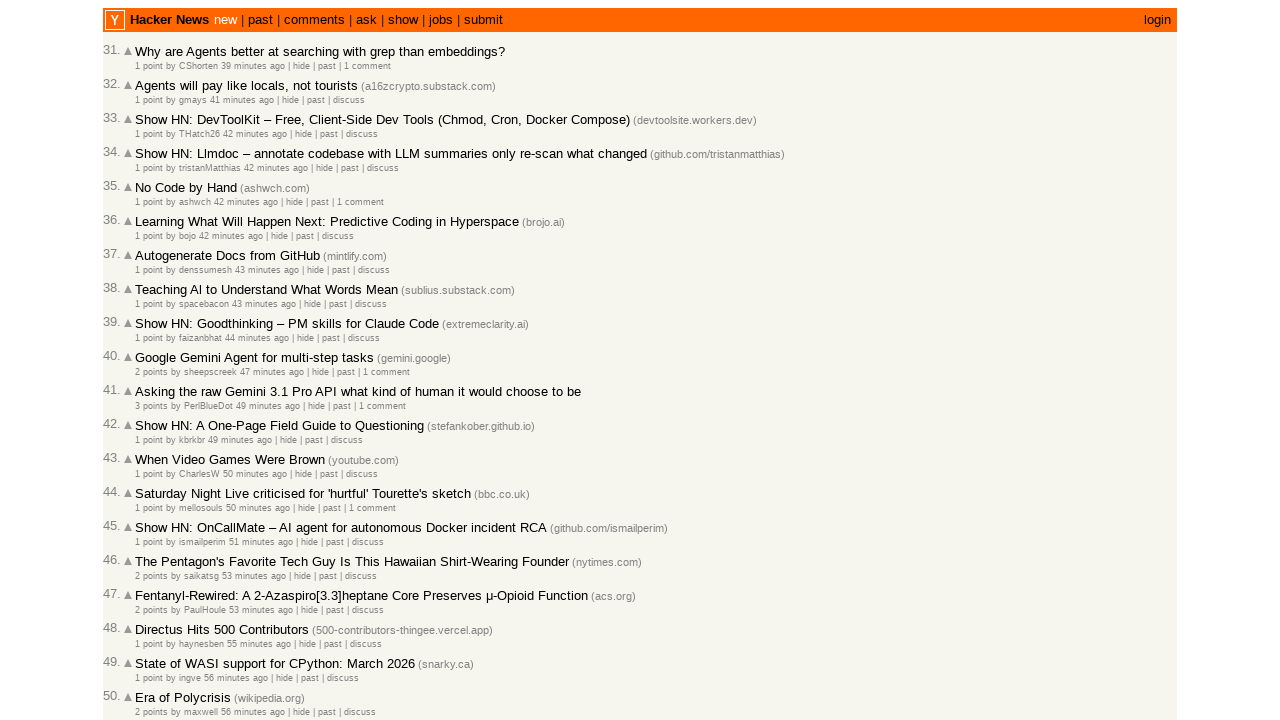

Waited for articles to load on next page
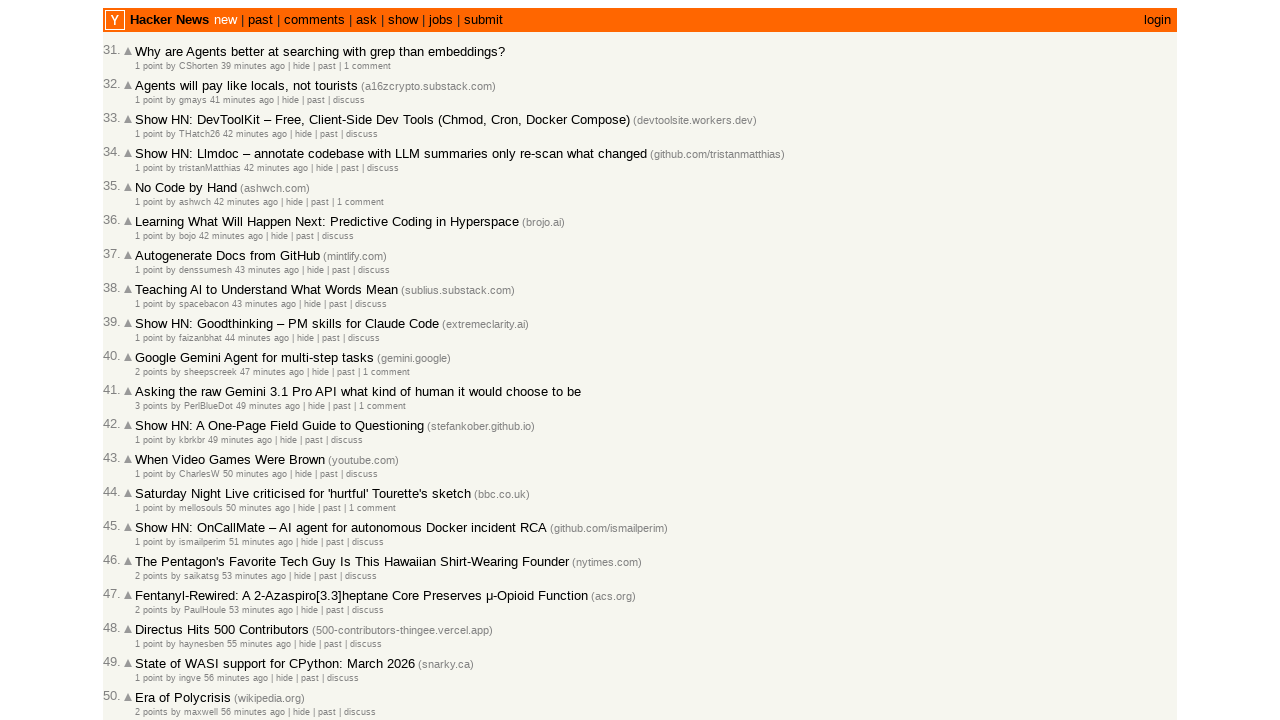

Extracted article data from current page (page 2)
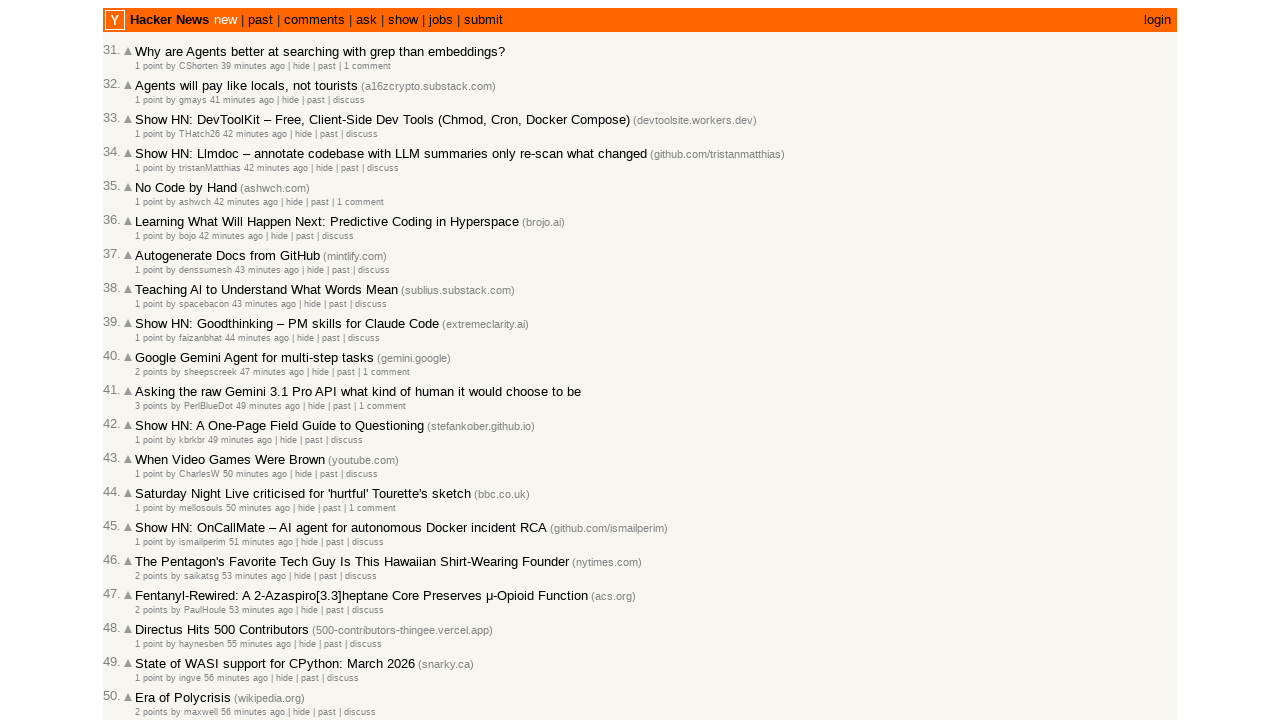

Added 30 articles to collection (total: 60)
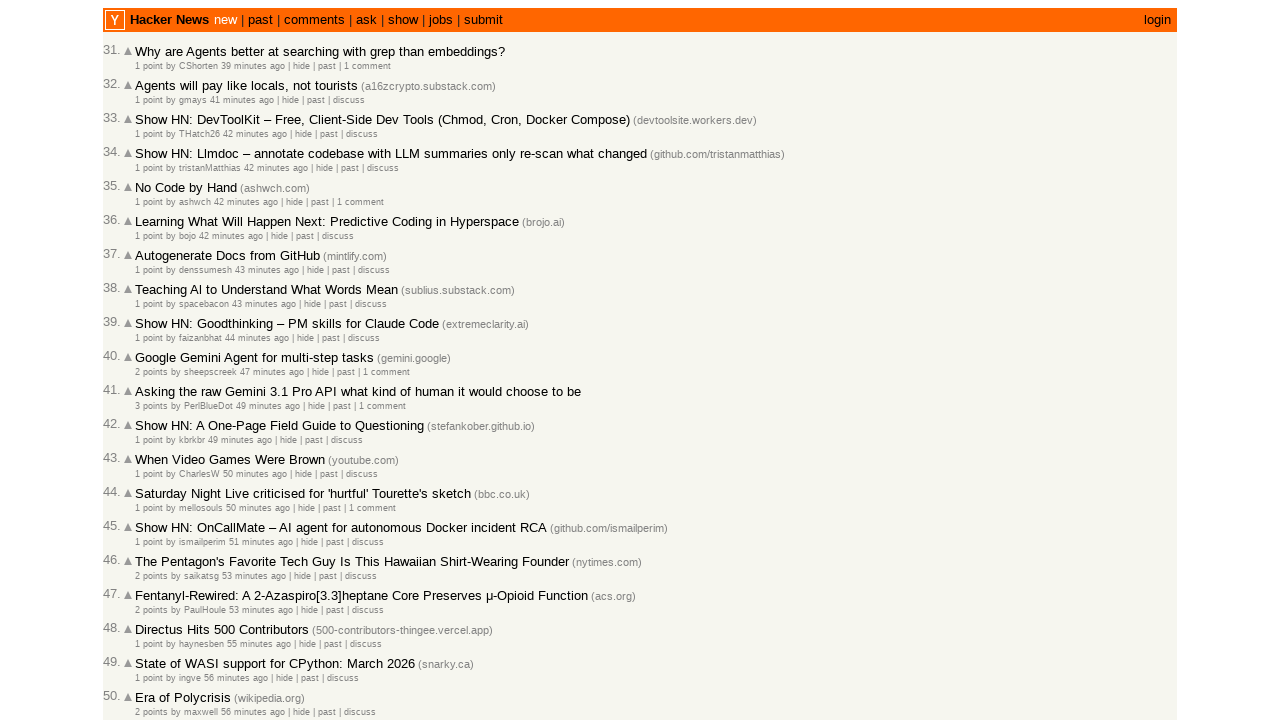

Clicked 'More' link to navigate to next page at (149, 616) on .morelink >> nth=0
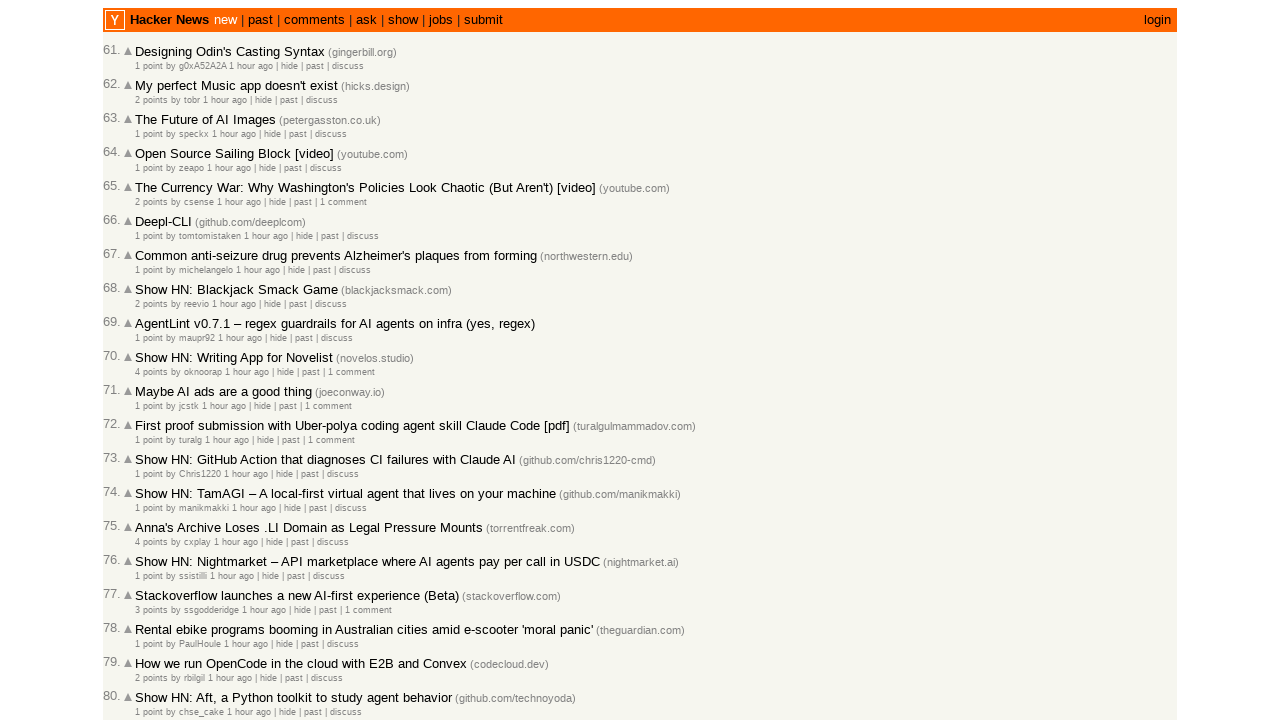

Waited for network idle state
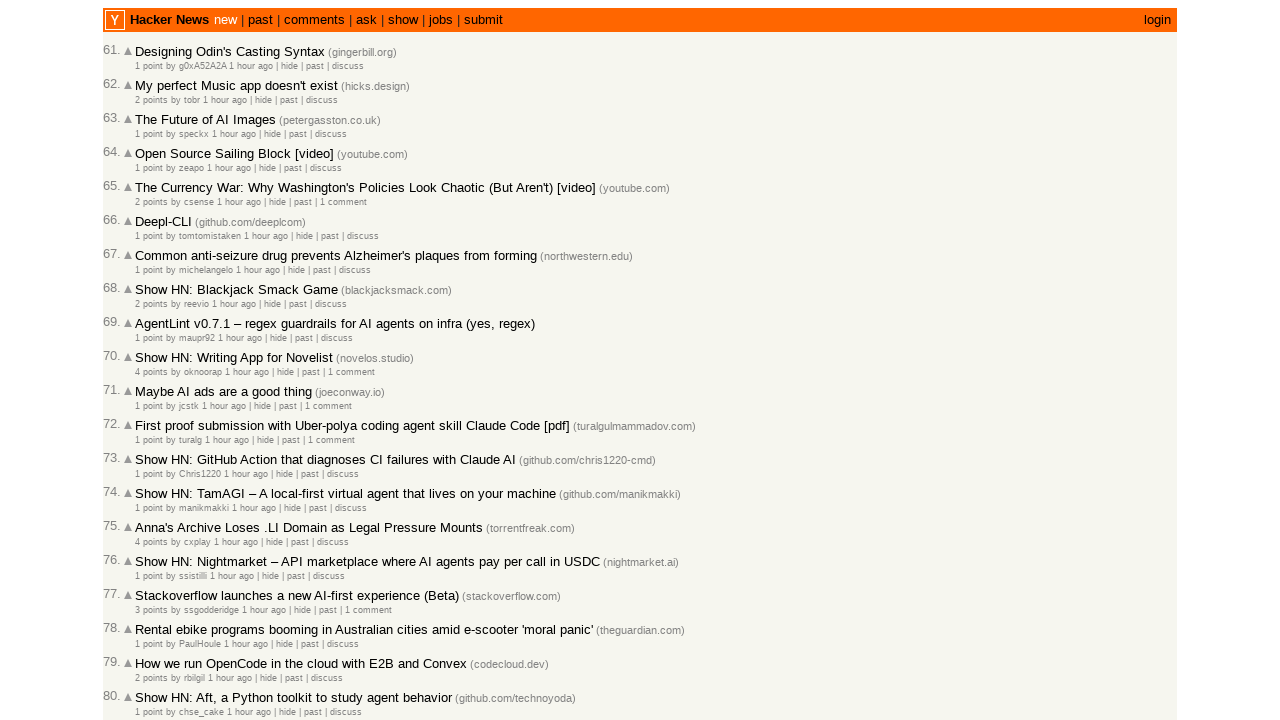

Waited for articles to load on next page
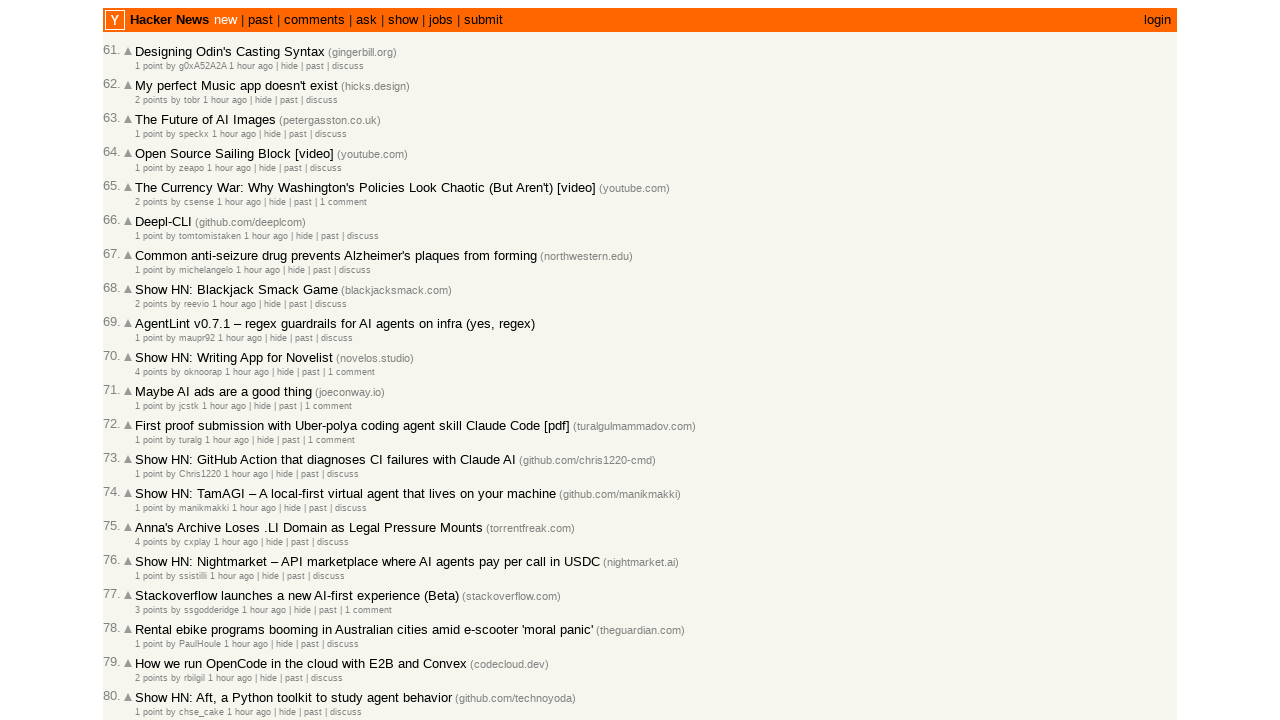

Extracted article data from current page (page 3)
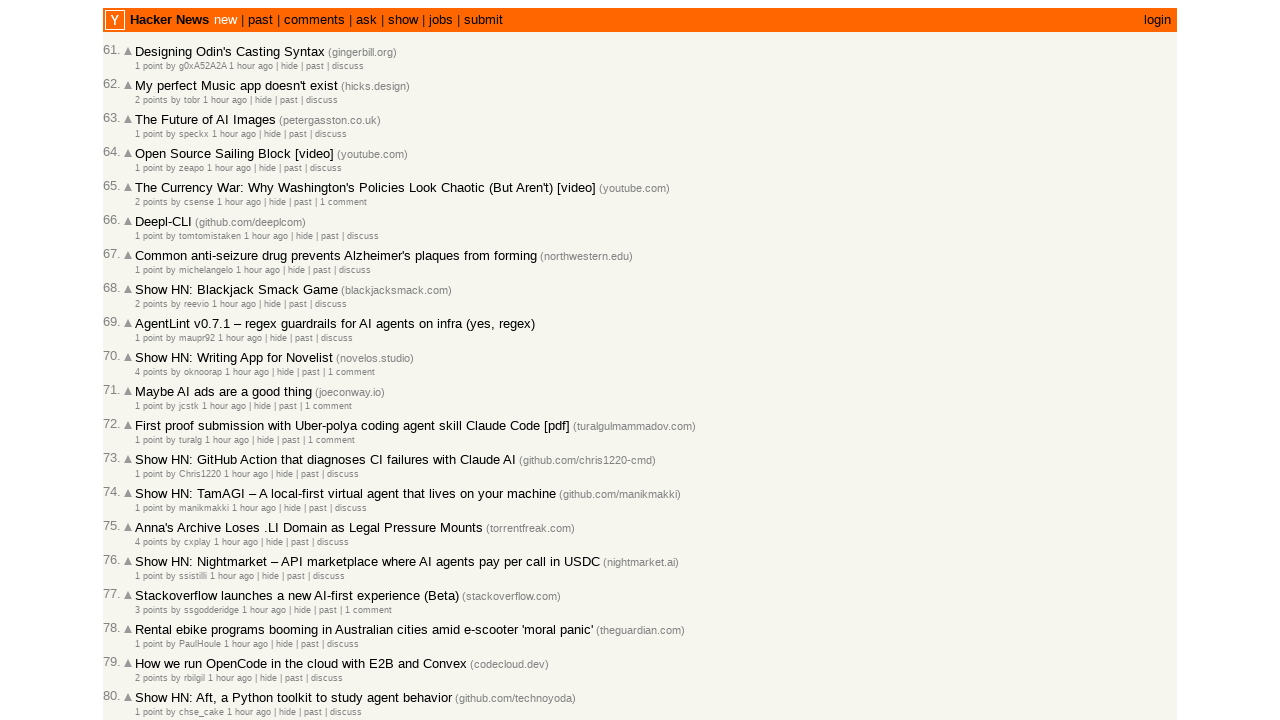

Added 30 articles to collection (total: 90)
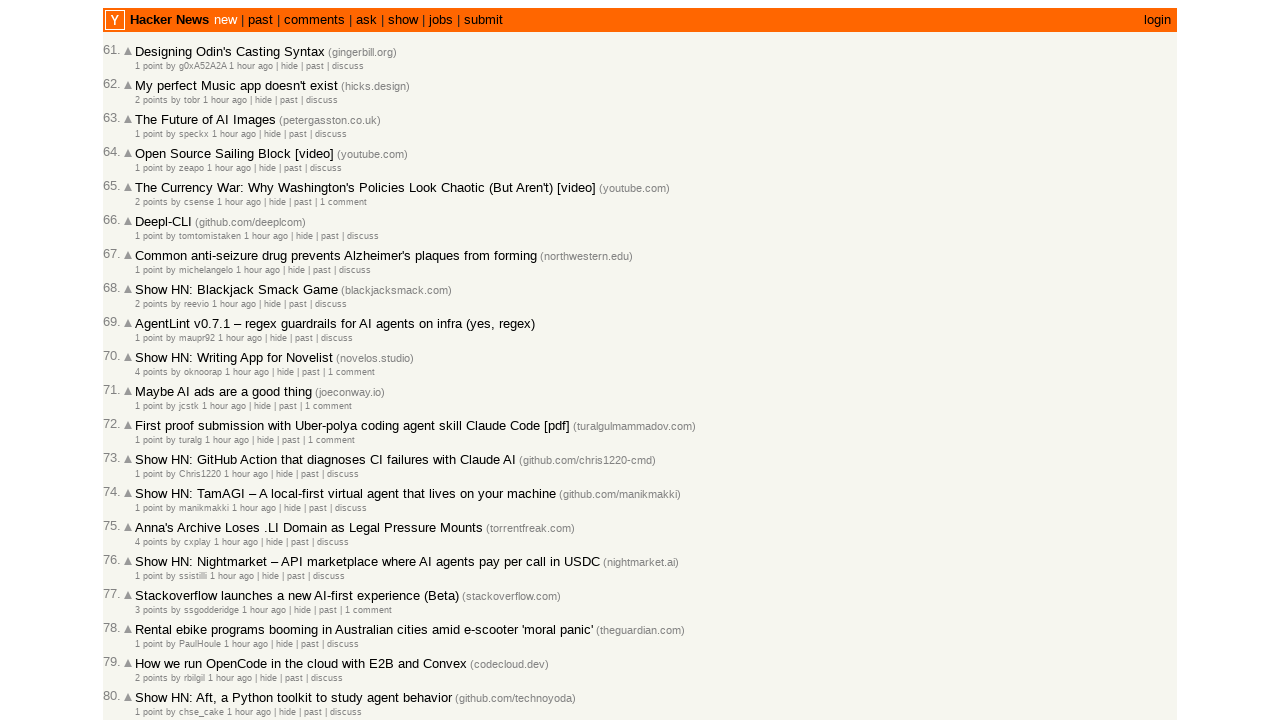

Clicked 'More' link to navigate to next page at (149, 616) on .morelink >> nth=0
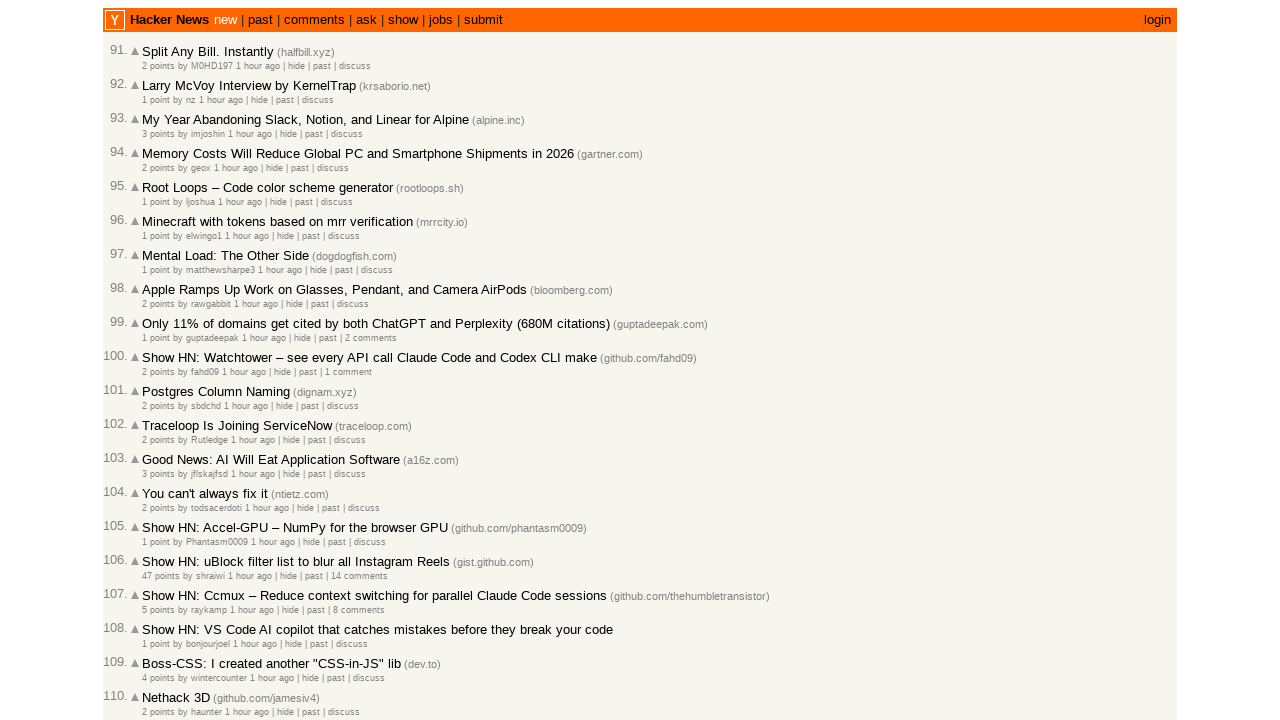

Waited for network idle state
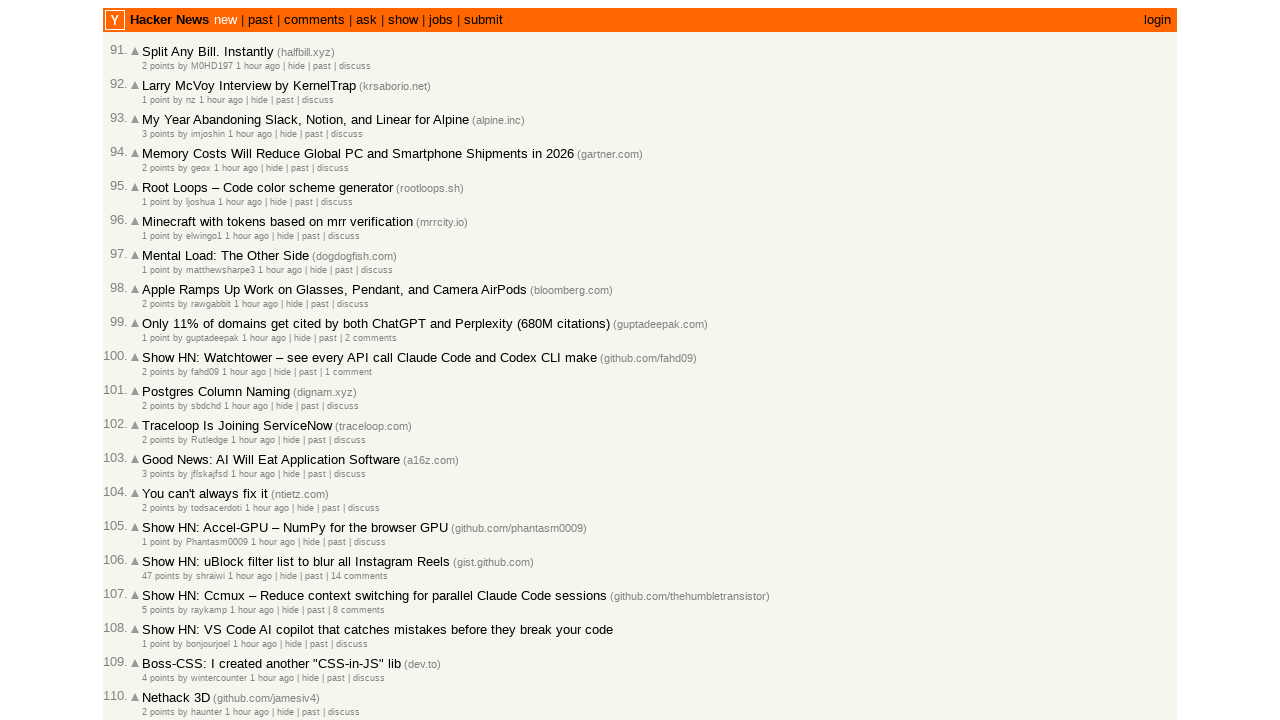

Waited for articles to load on next page
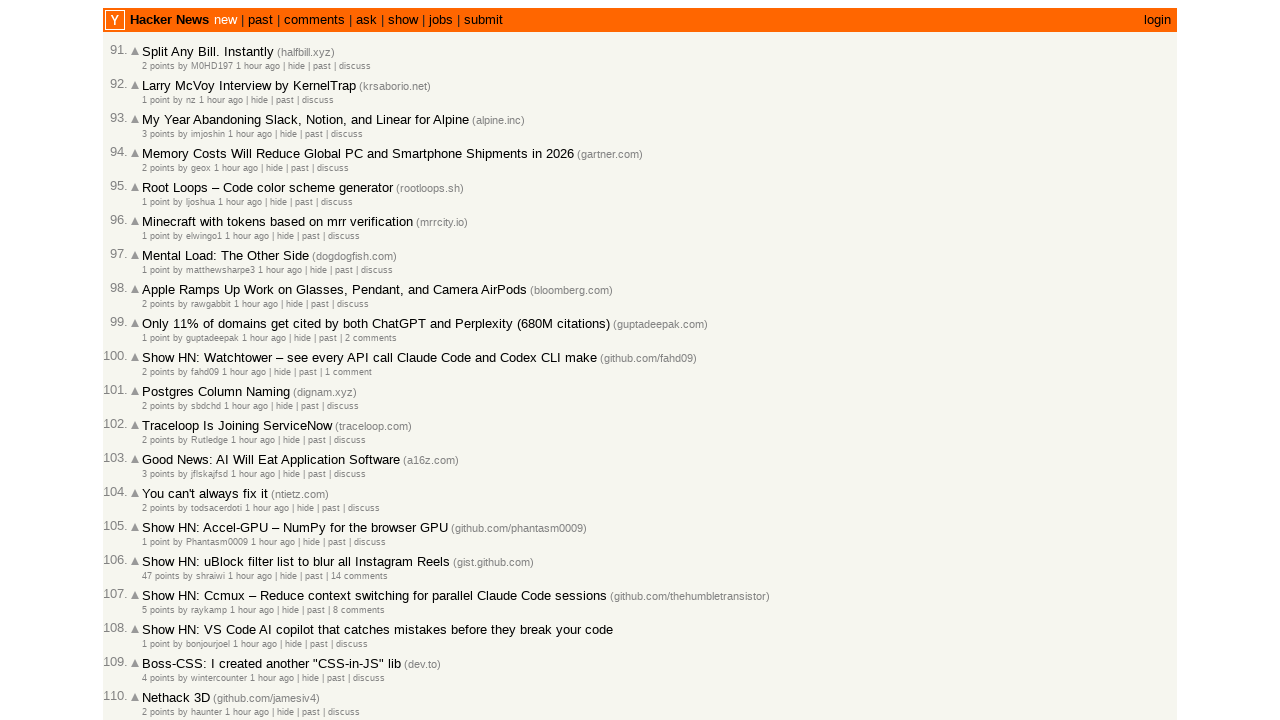

Extracted article data from current page (page 4)
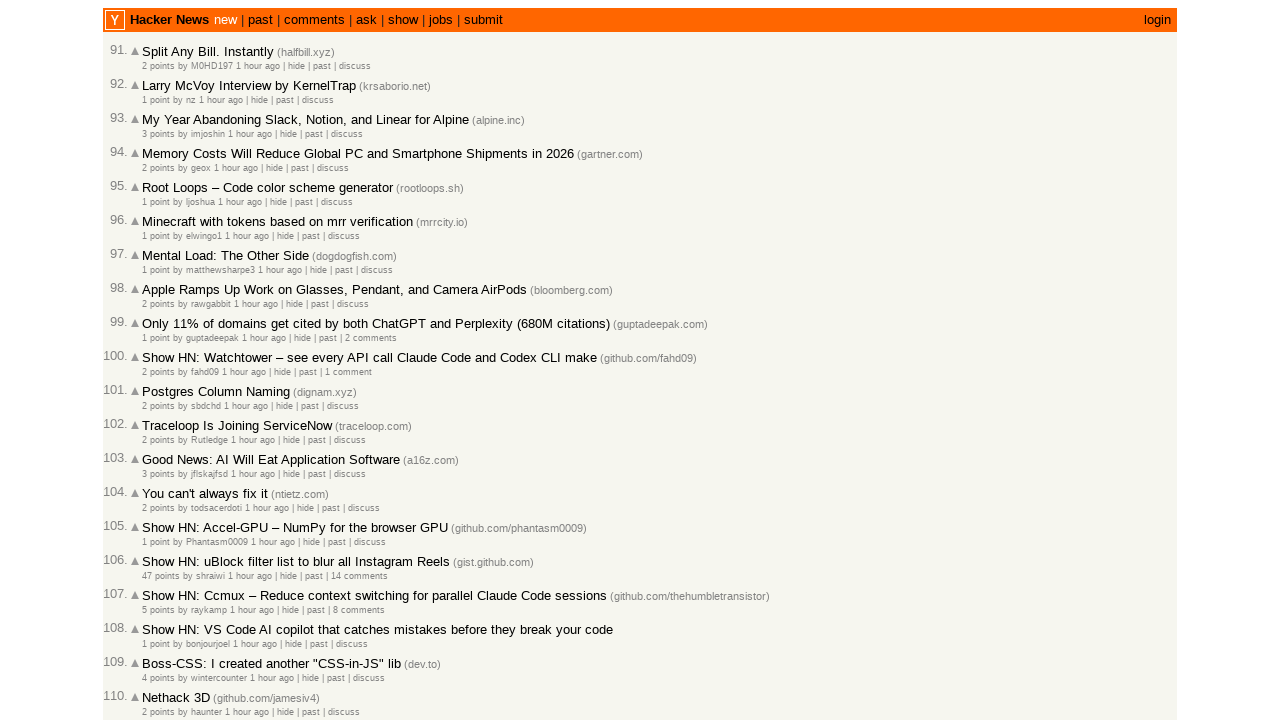

Added 10 articles to collection (total: 100)
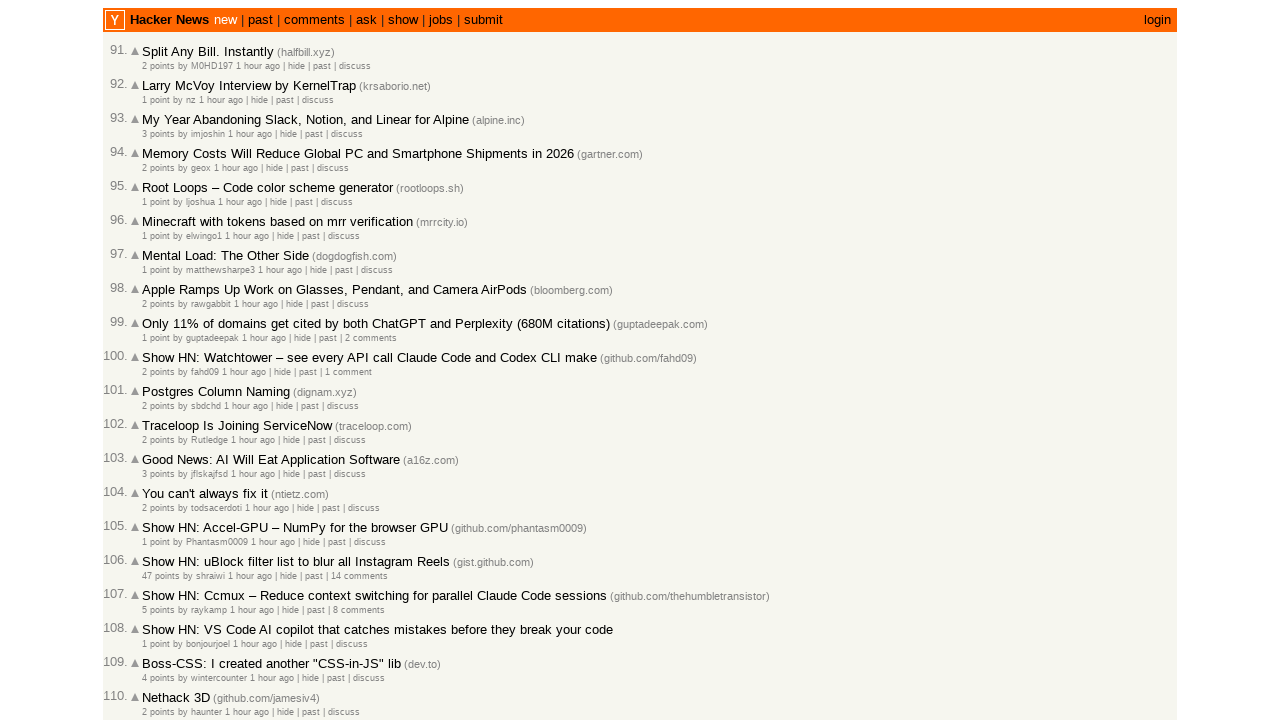

Validated sort order: articles are correctly sorted from newest to oldest
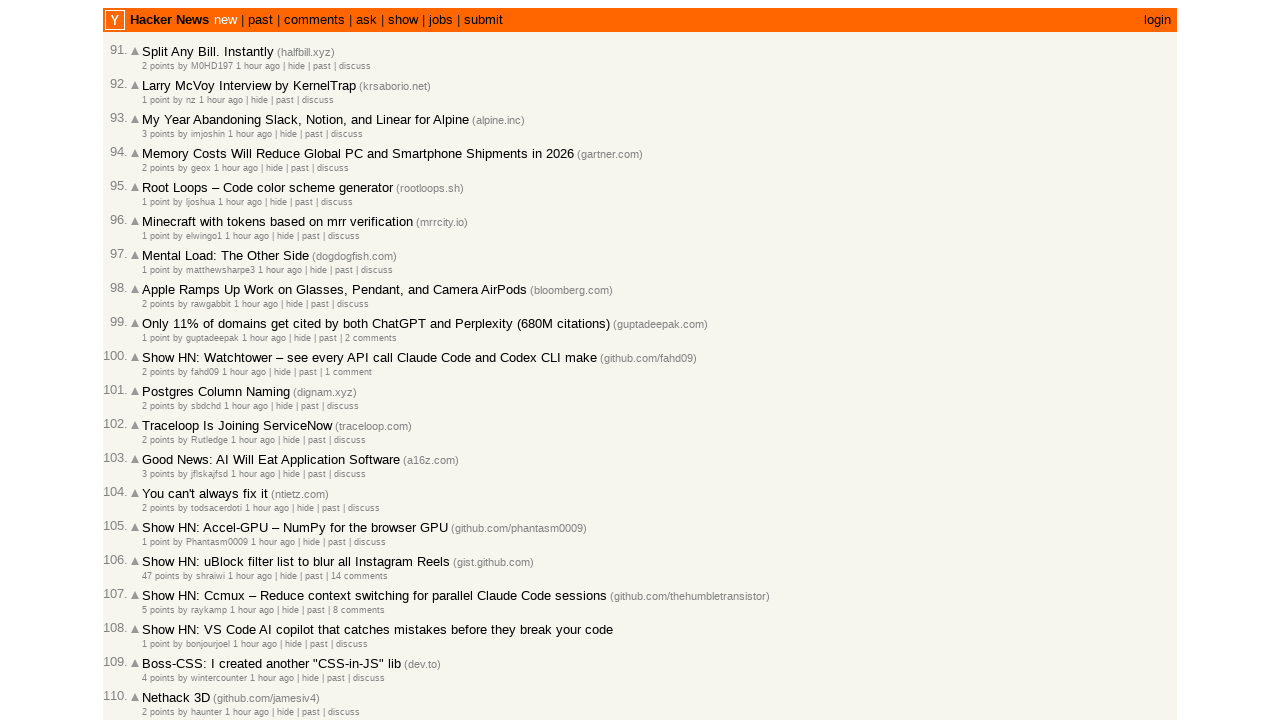

Assertion passed: articles are properly sorted from newest to oldest
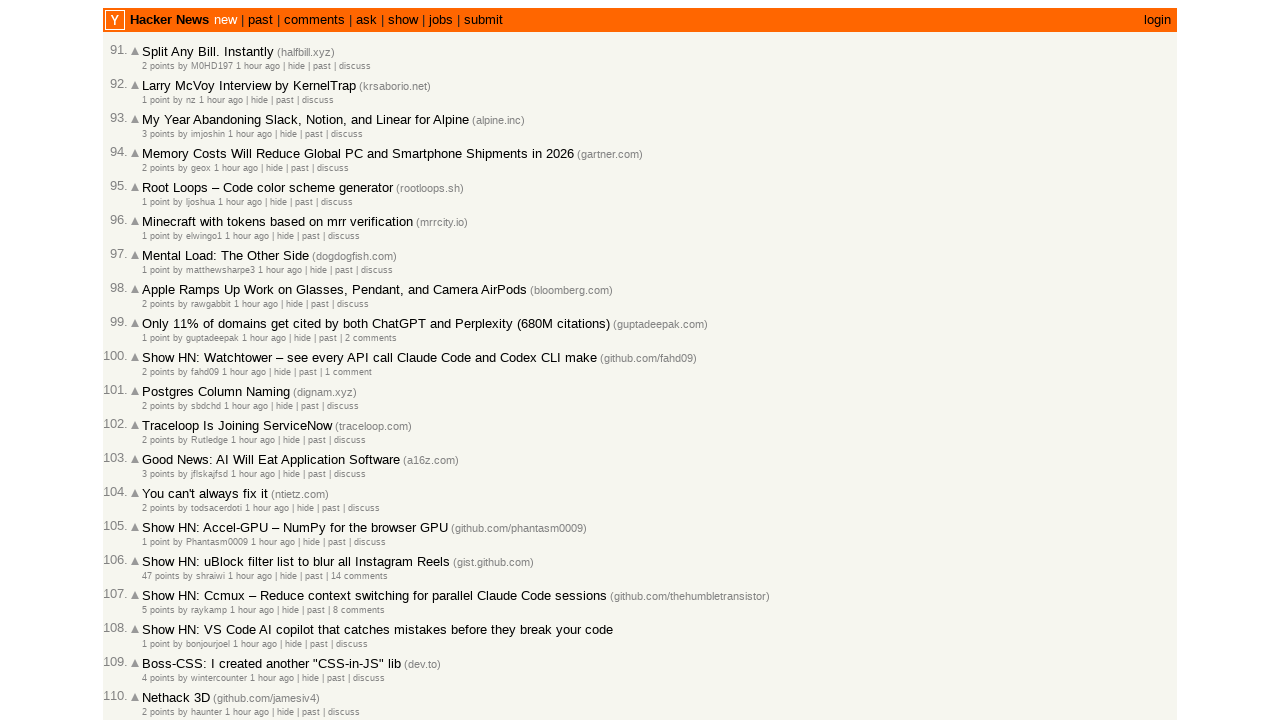

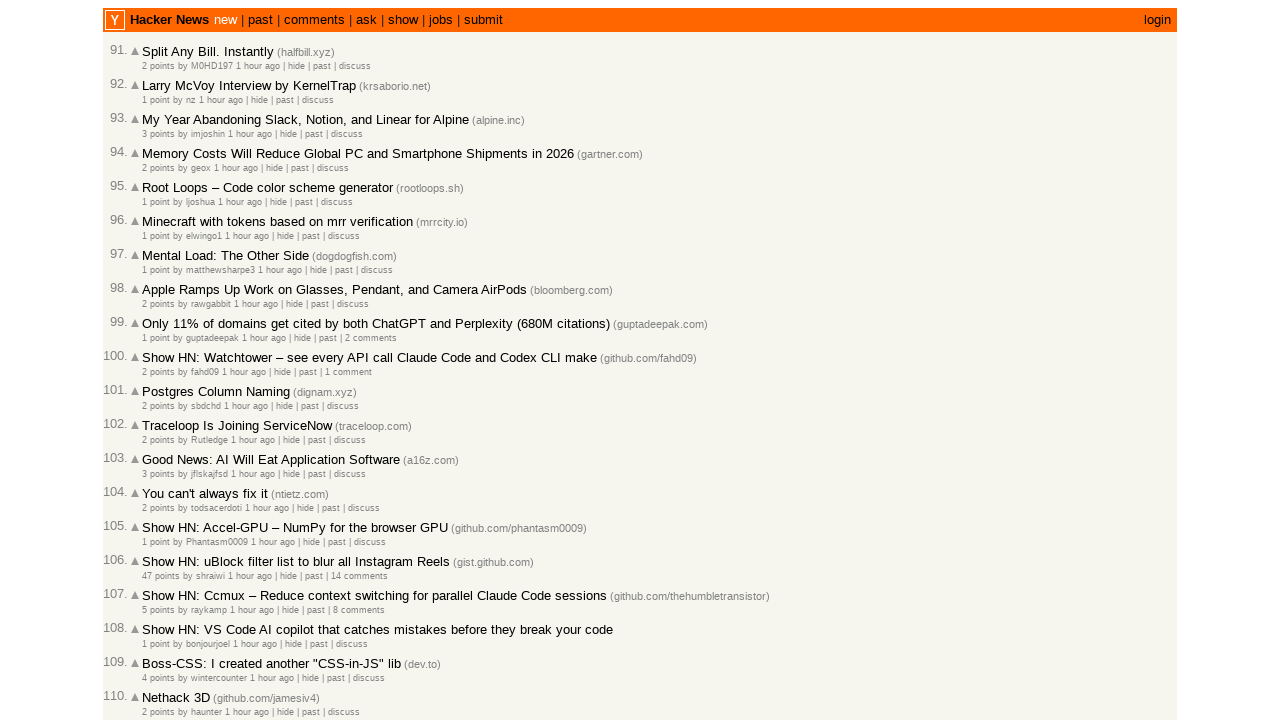